Tests hover functionality on profile images by hovering over three user avatars and verifying that the corresponding username (user1, user2, user3) becomes visible on hover.

Starting URL: https://the-internet.herokuapp.com/hovers

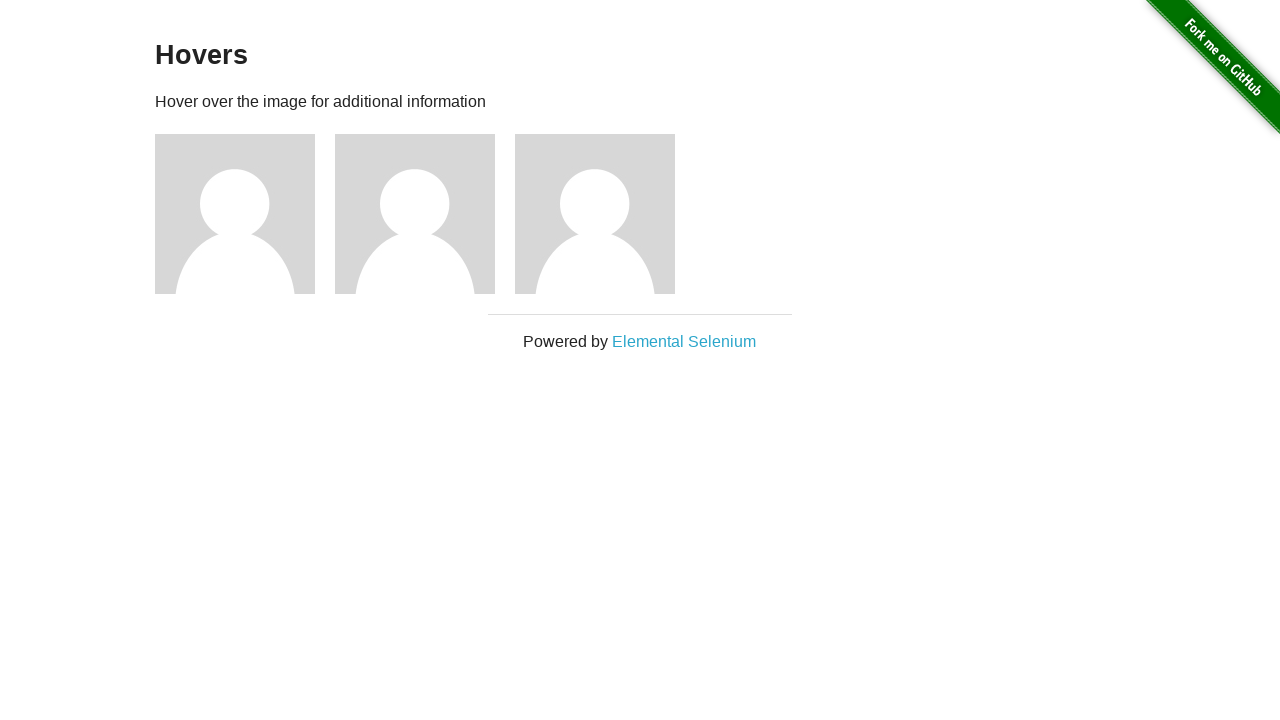

Navigated to the hovers test page
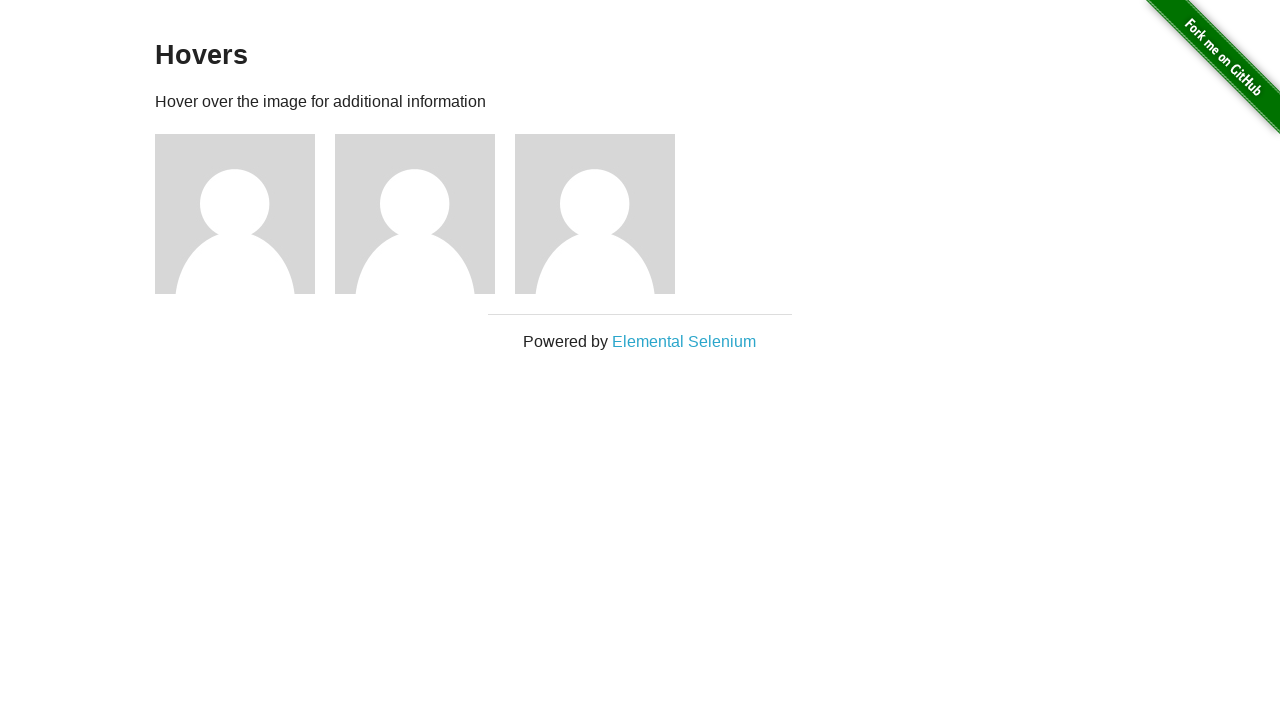

Located all figure elements containing profile images
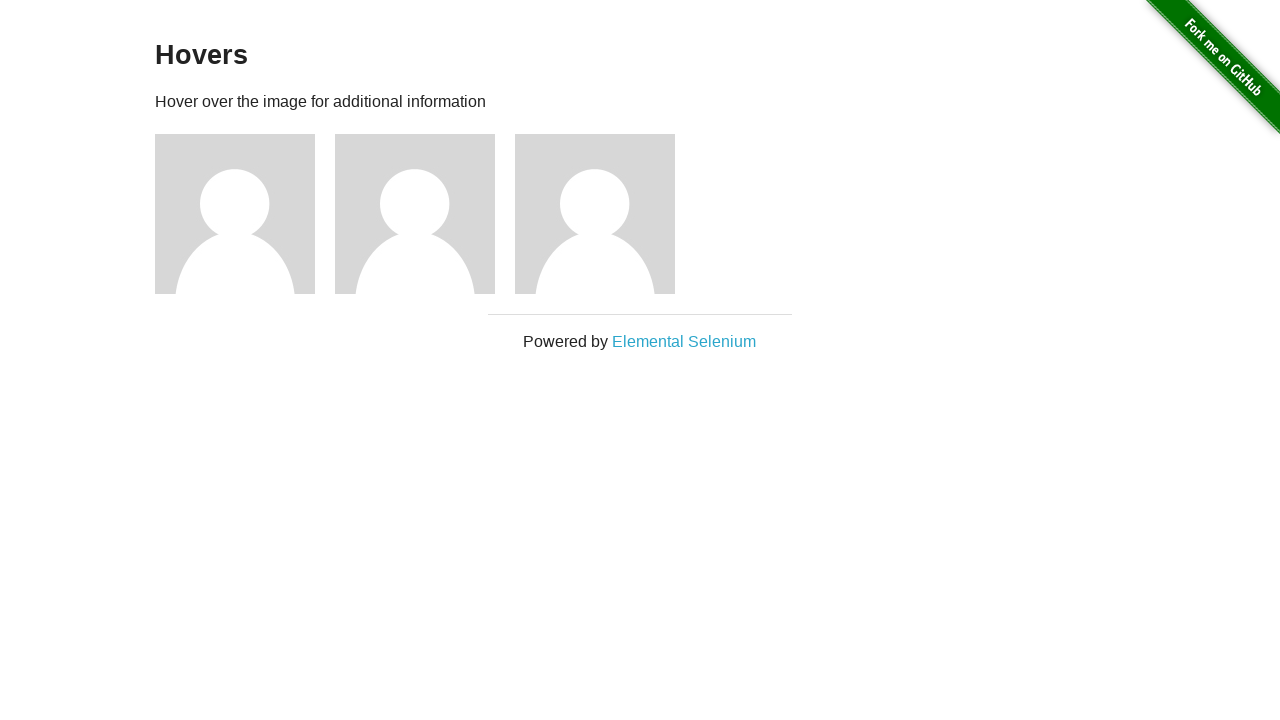

Hovered over first profile image (user1) at (245, 214) on .figure >> nth=0
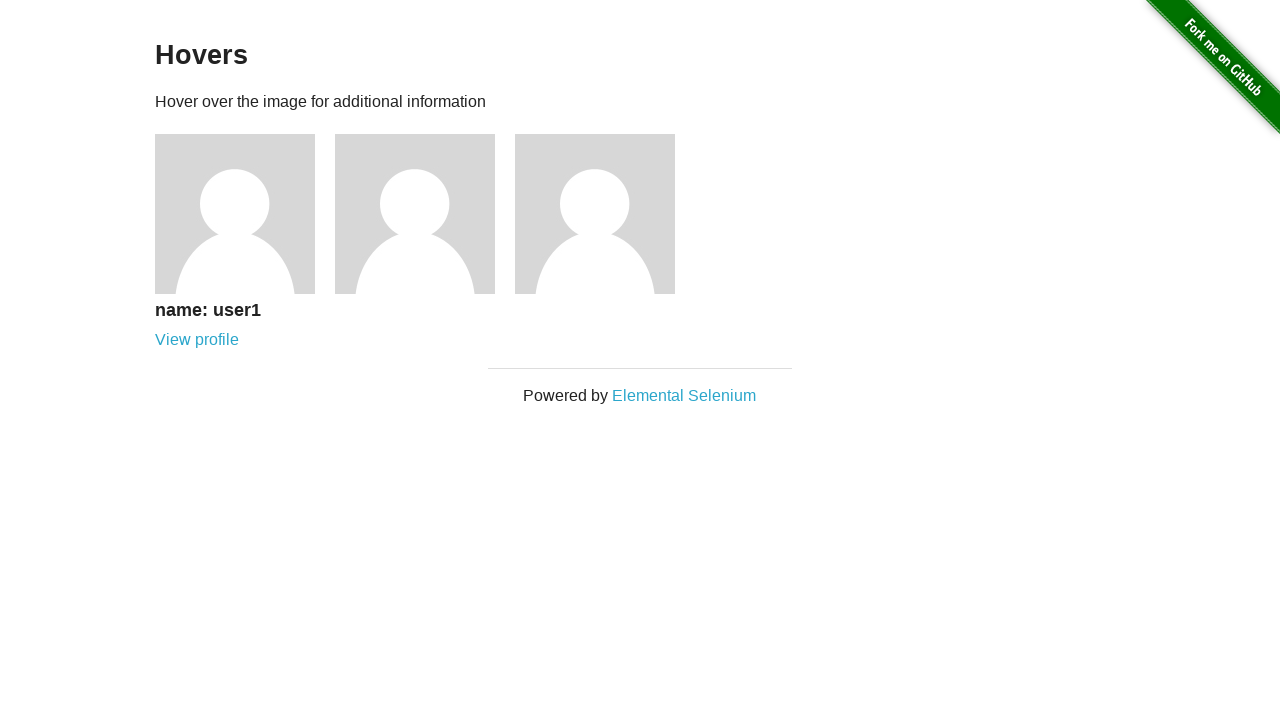

Verified user1 username is visible on hover
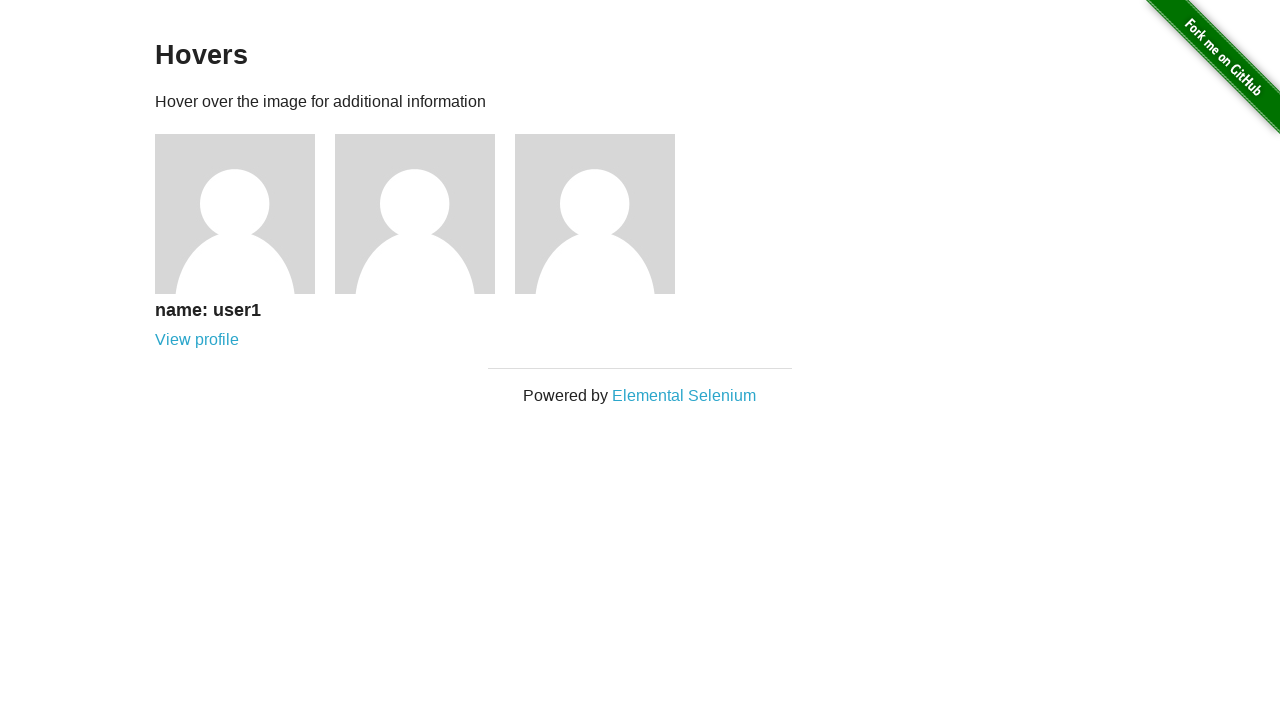

Hovered over second profile image (user2) at (425, 214) on .figure >> nth=1
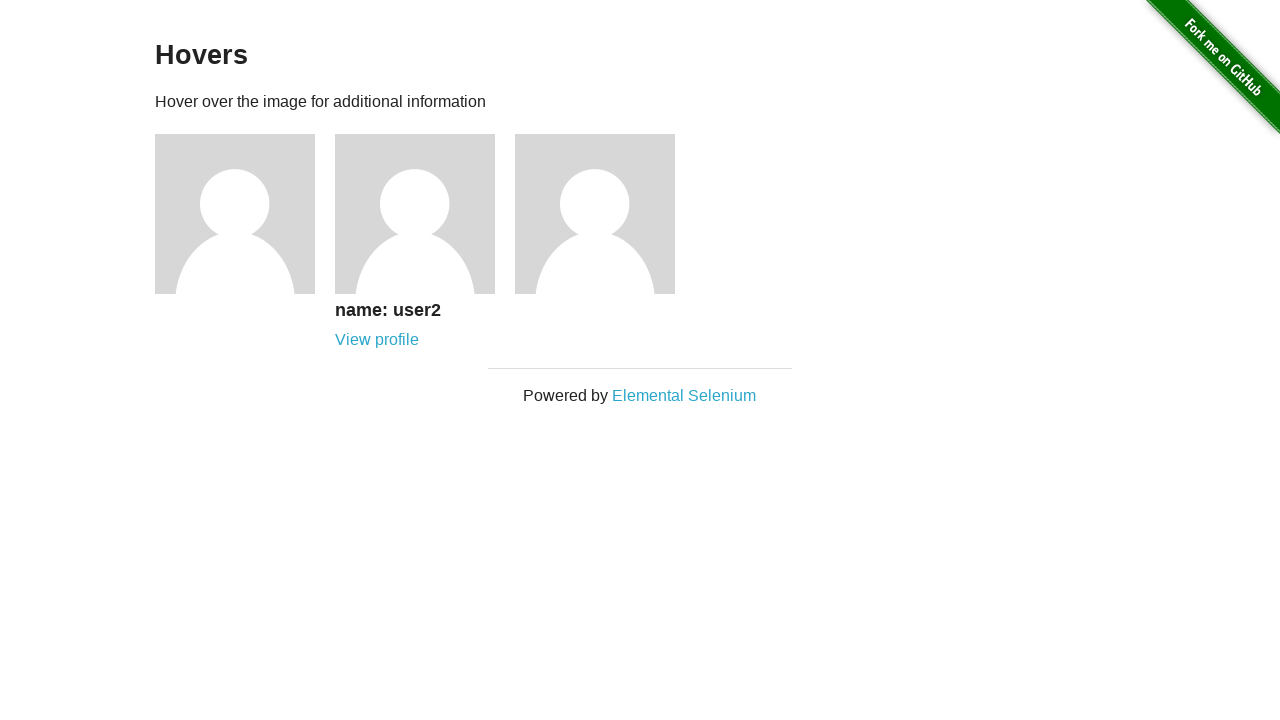

Verified user2 username is visible on hover
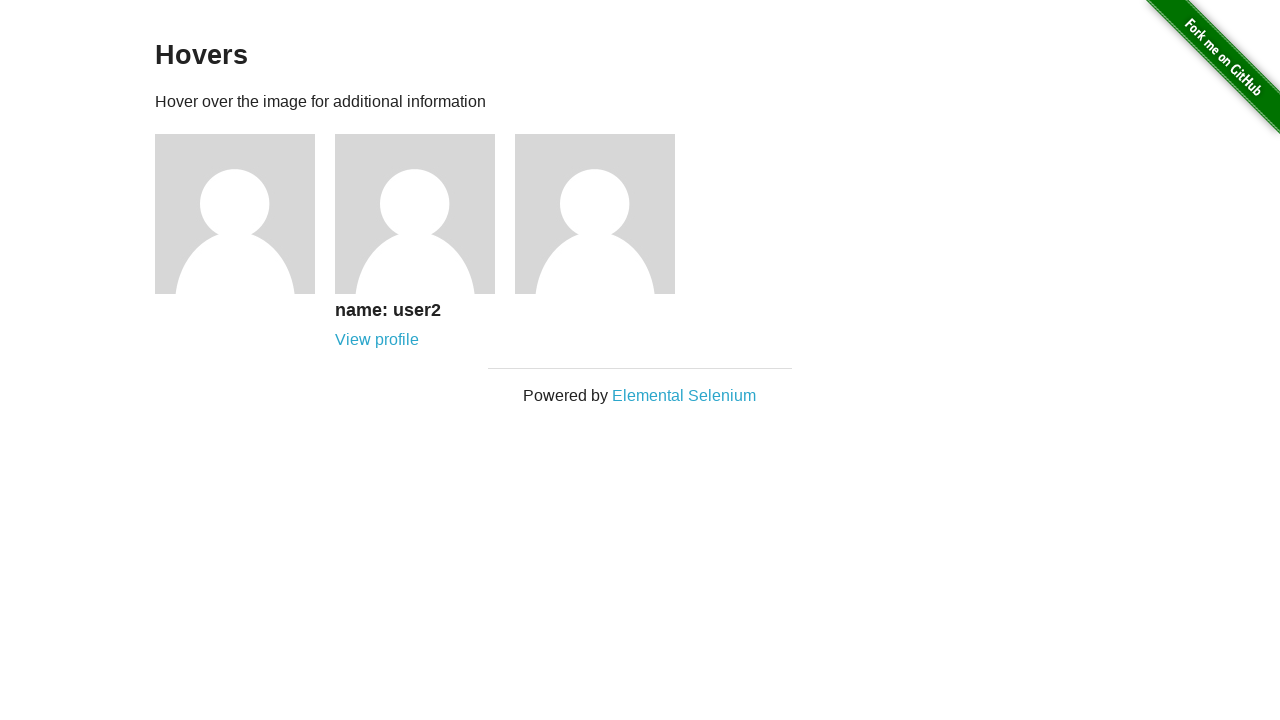

Hovered over third profile image (user3) at (605, 214) on .figure >> nth=2
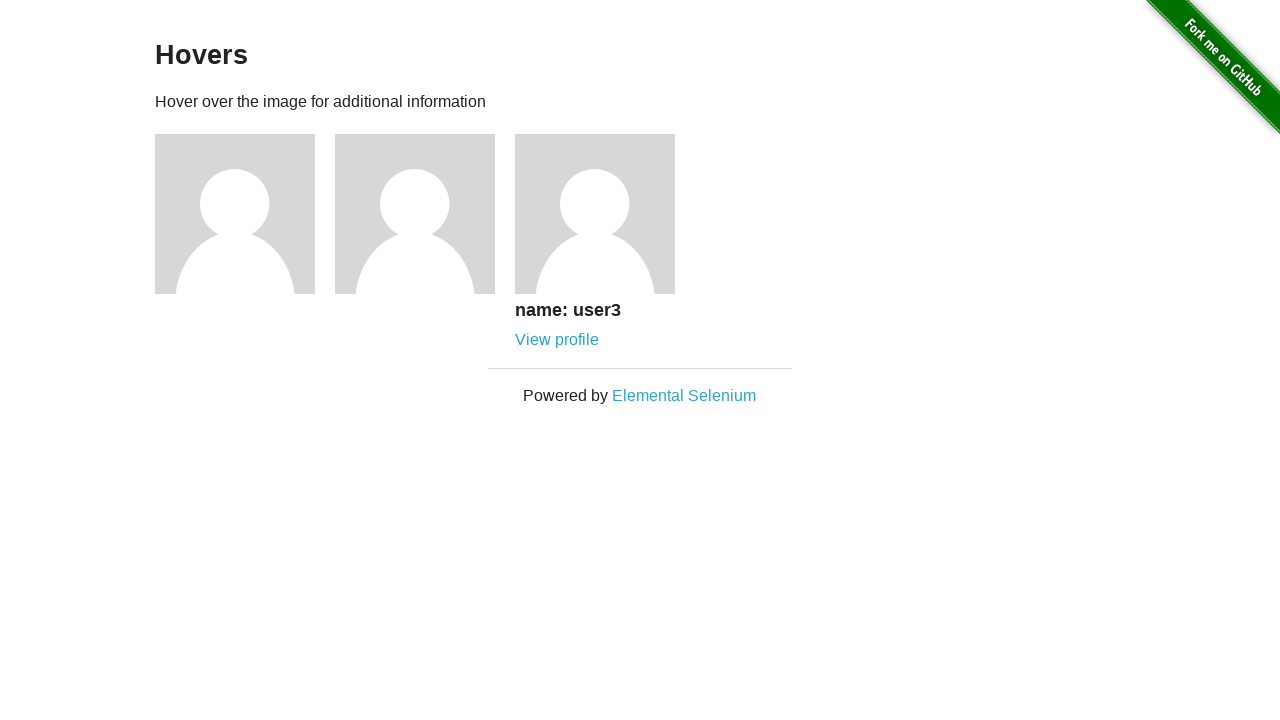

Verified user3 username is visible on hover
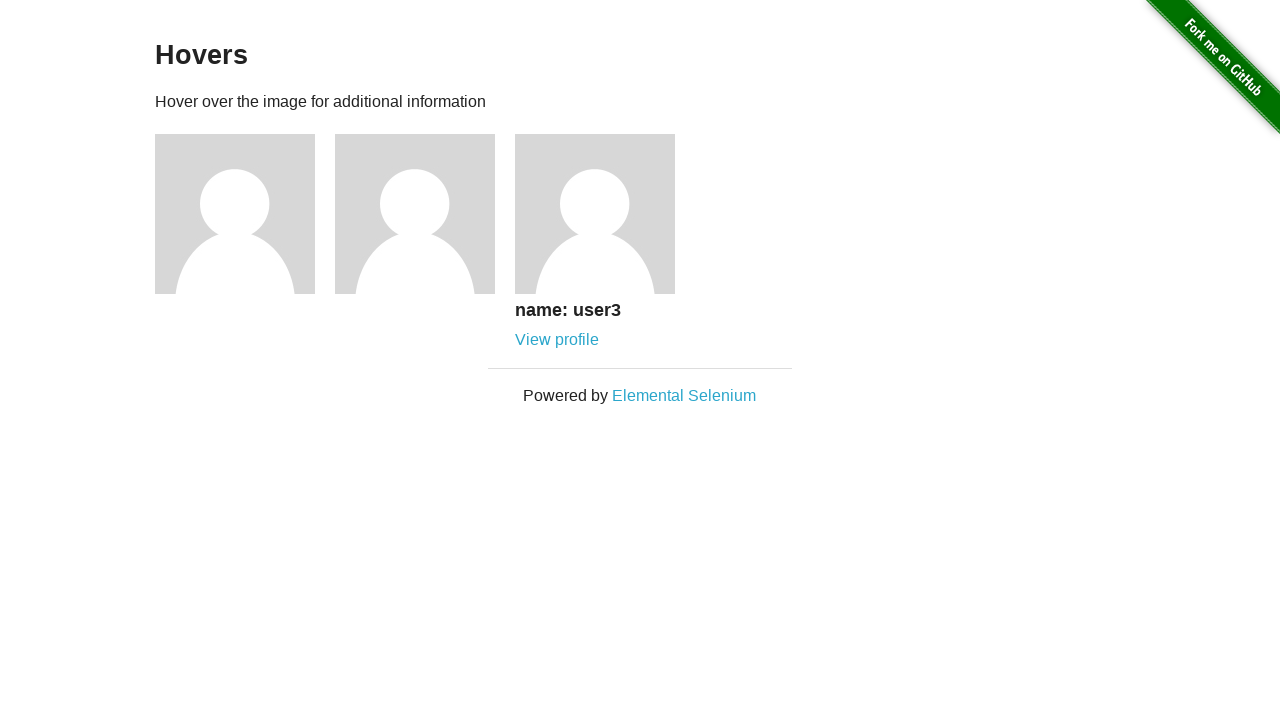

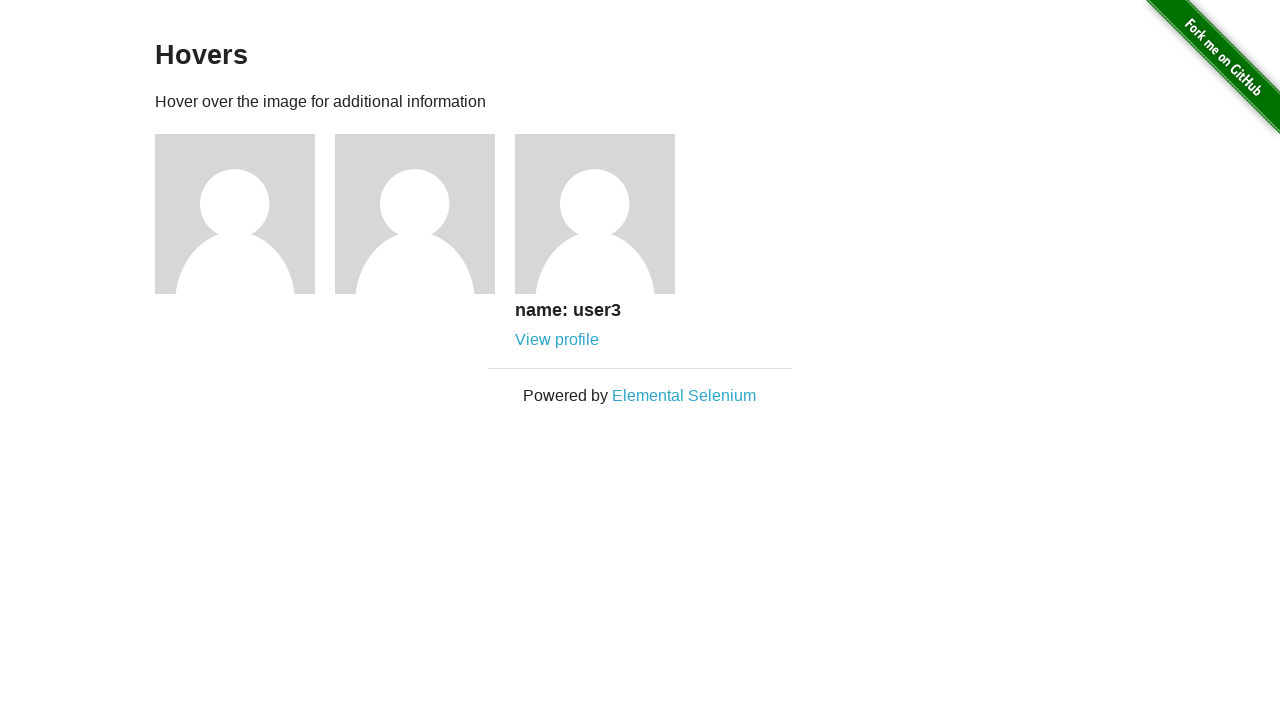